Tests subtraction of two zeros (0 - 0) on a calculator

Starting URL: https://testpages.eviltester.com/styled/apps/calculator.html

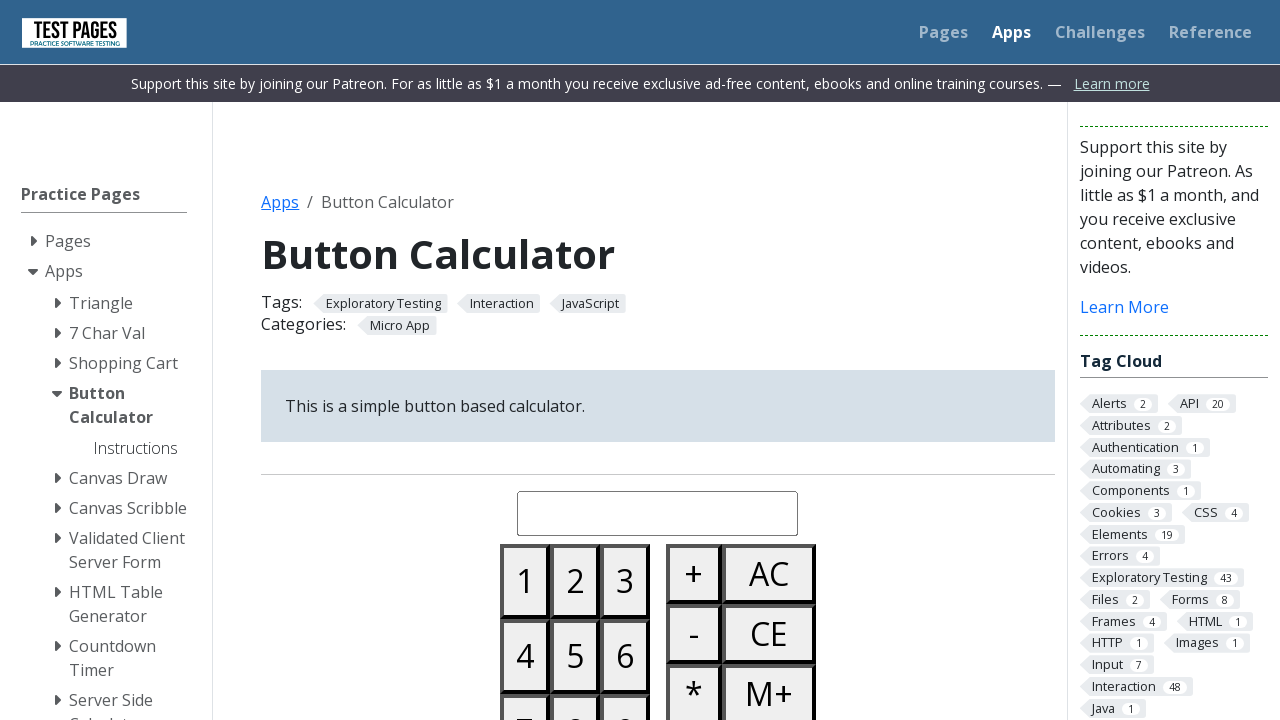

Navigated to calculator application
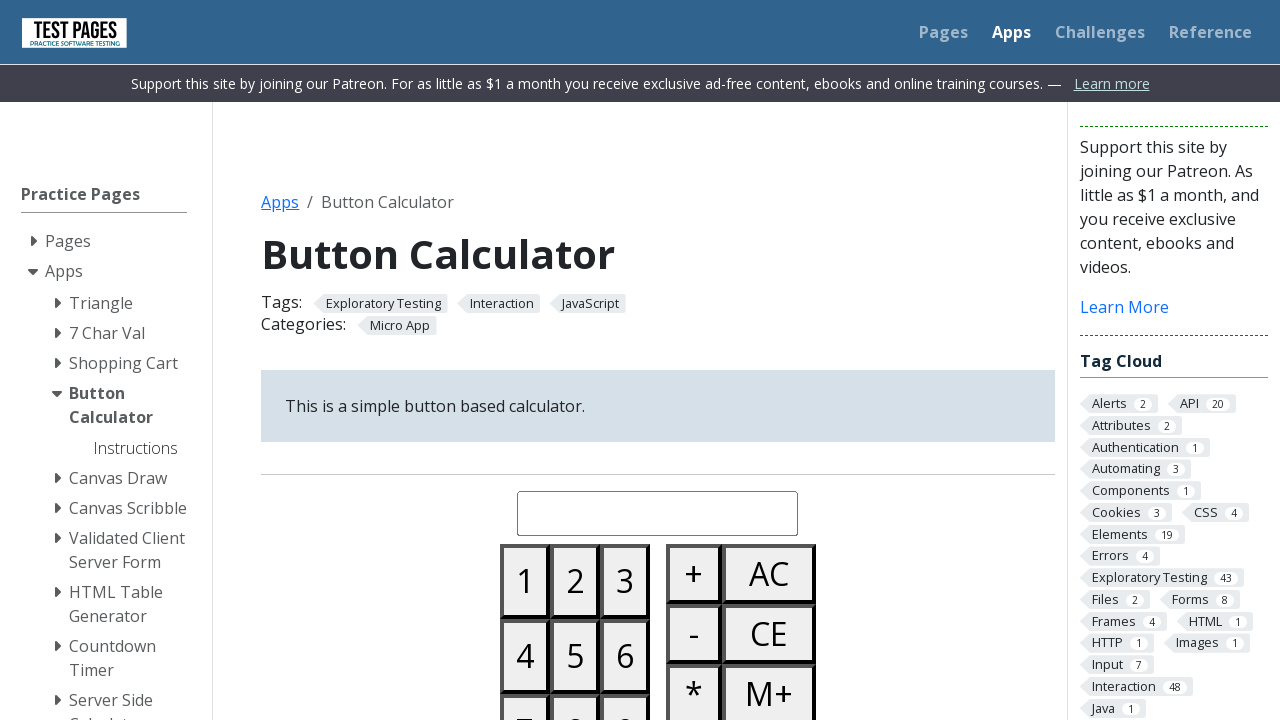

Clicked button 0 (first operand) at (525, 360) on #button00
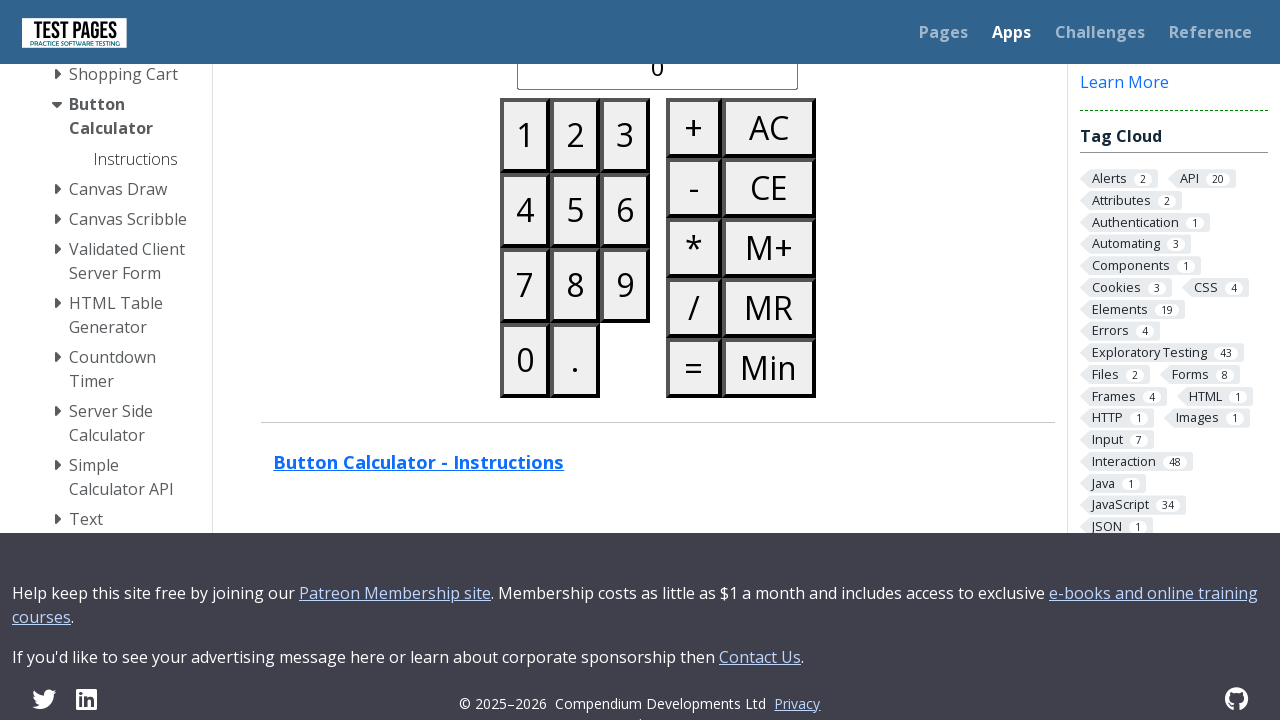

Clicked minus button for subtraction operator at (694, 188) on #buttonminus
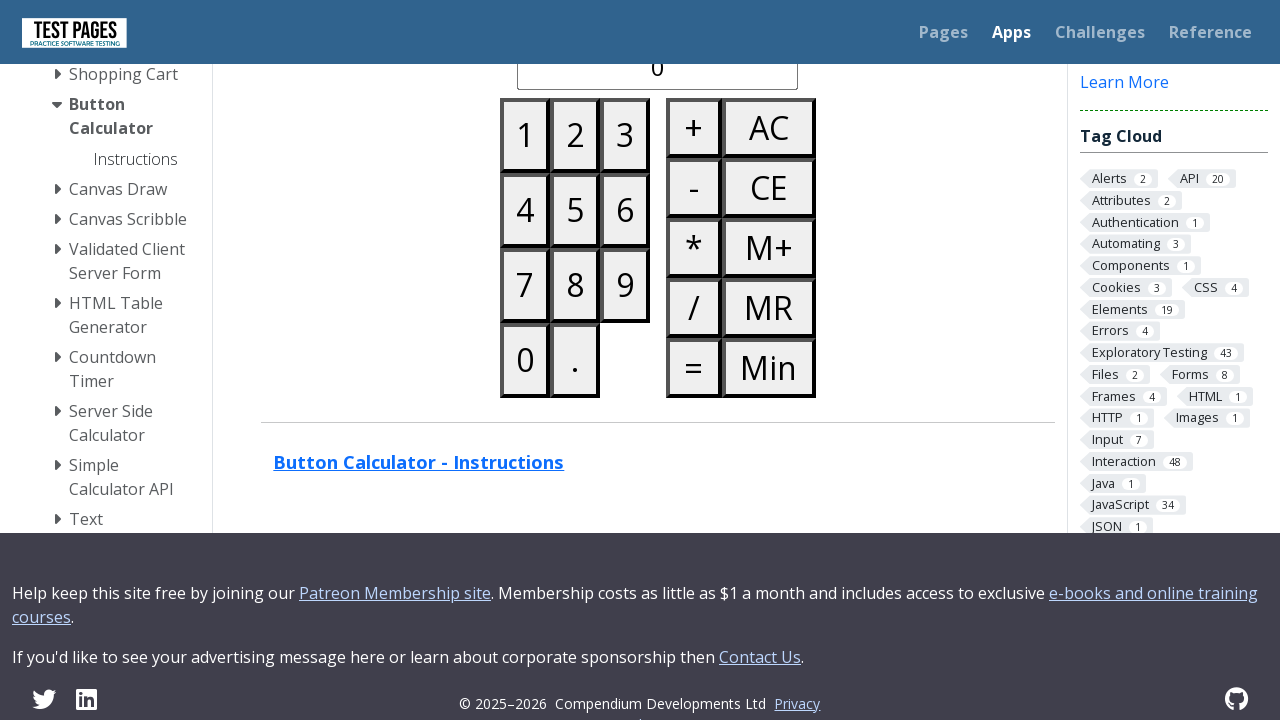

Clicked button 0 (second operand) at (525, 360) on #button00
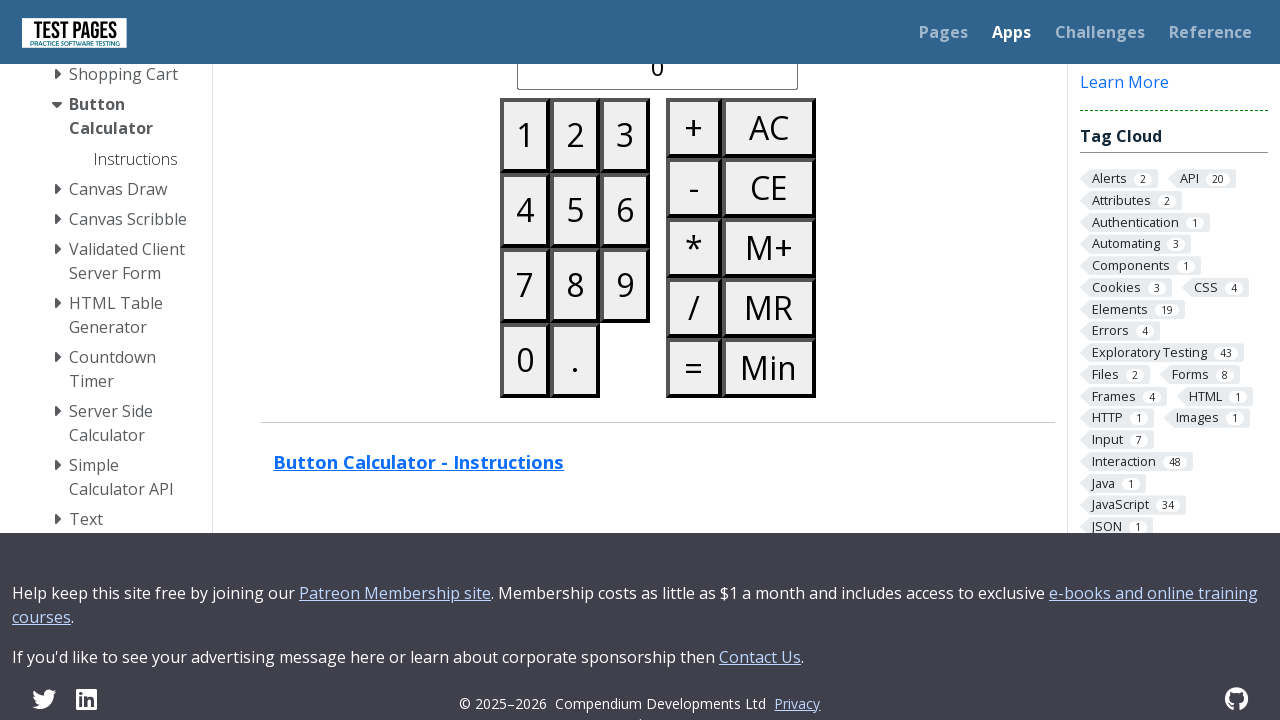

Clicked equals button to execute calculation at (694, 368) on #buttonequals
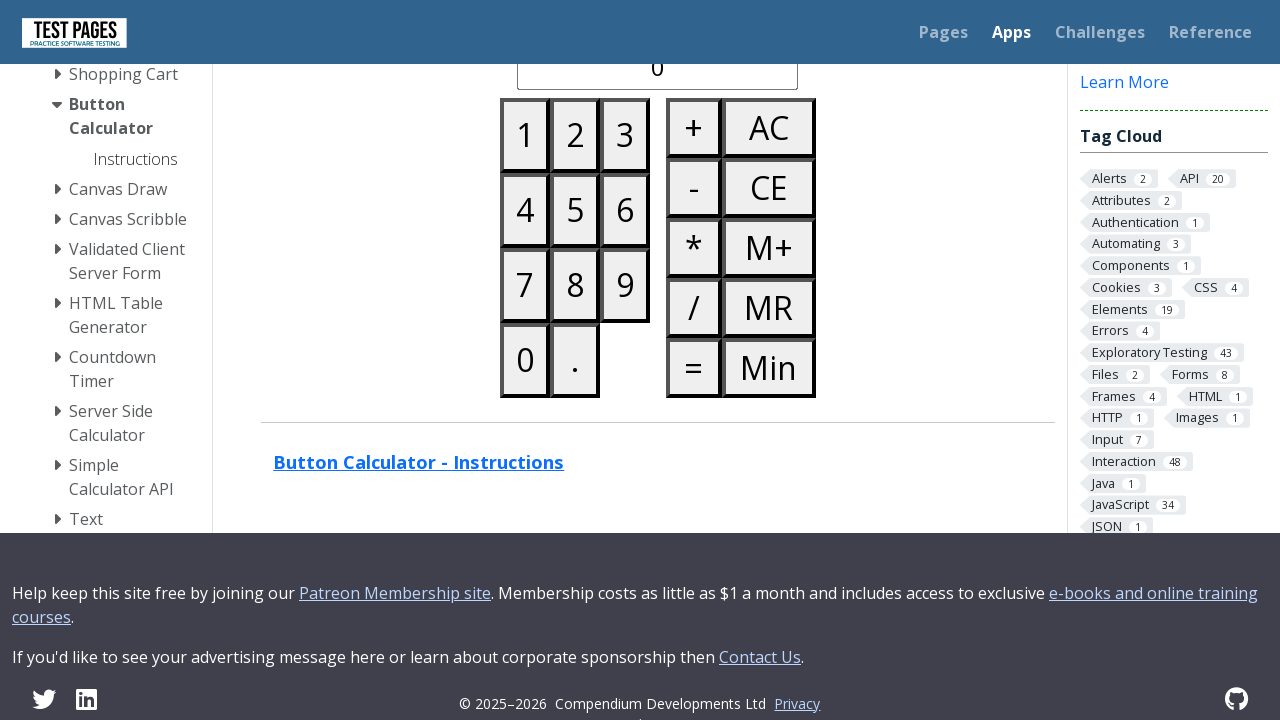

Retrieved calculated result from display
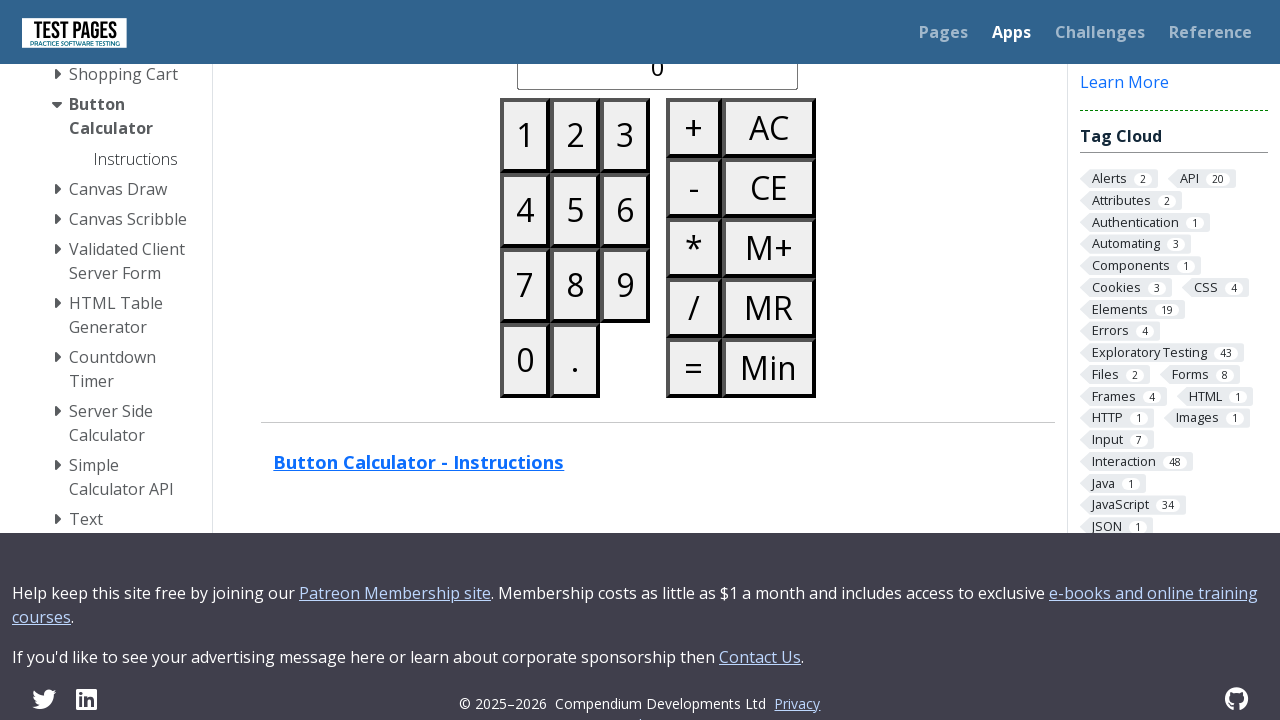

Assertion passed: 0 - 0 = 0
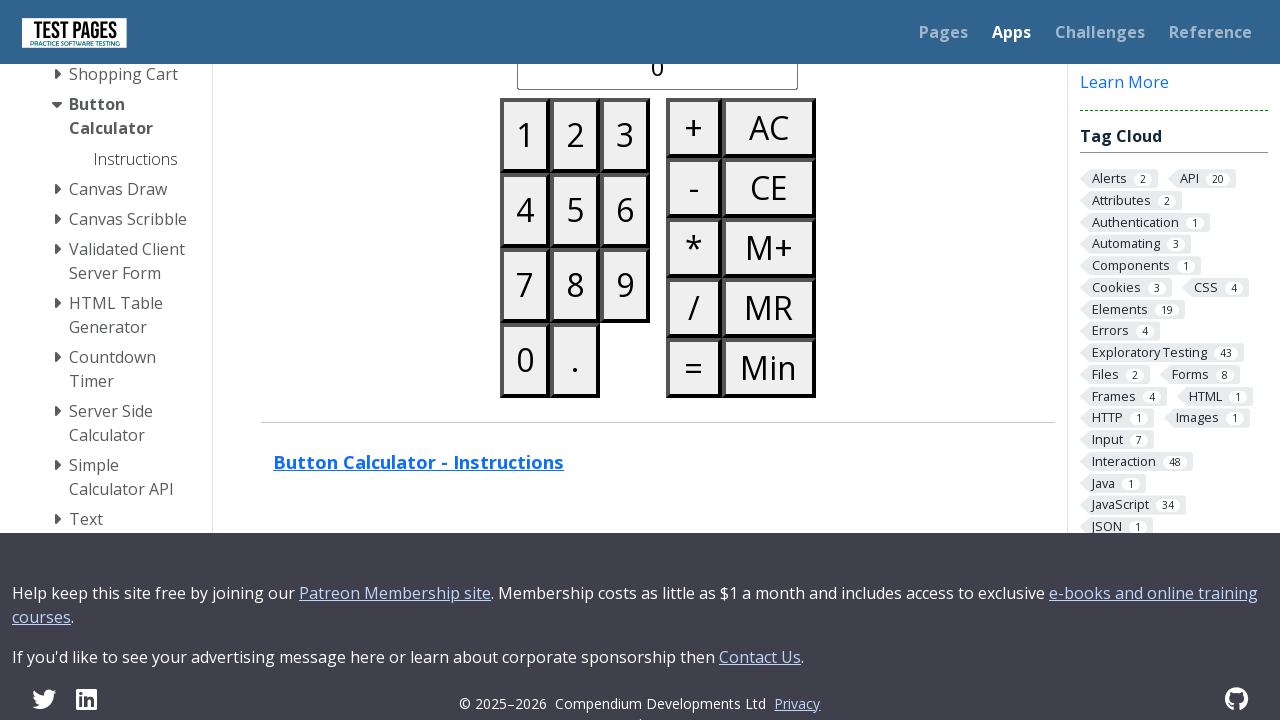

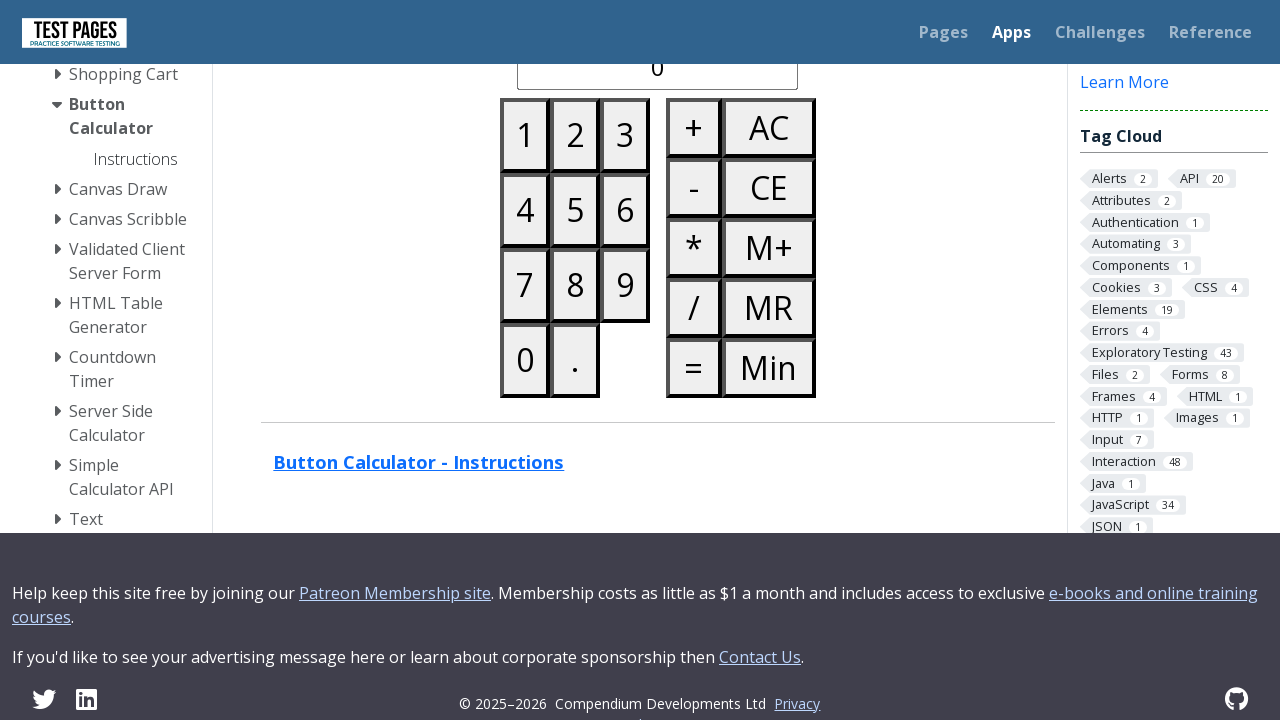